Tests the search functionality on Jumia Morocco by entering "iPhone 13" in the search box and submitting the search to view product results.

Starting URL: https://www.jumia.ma/

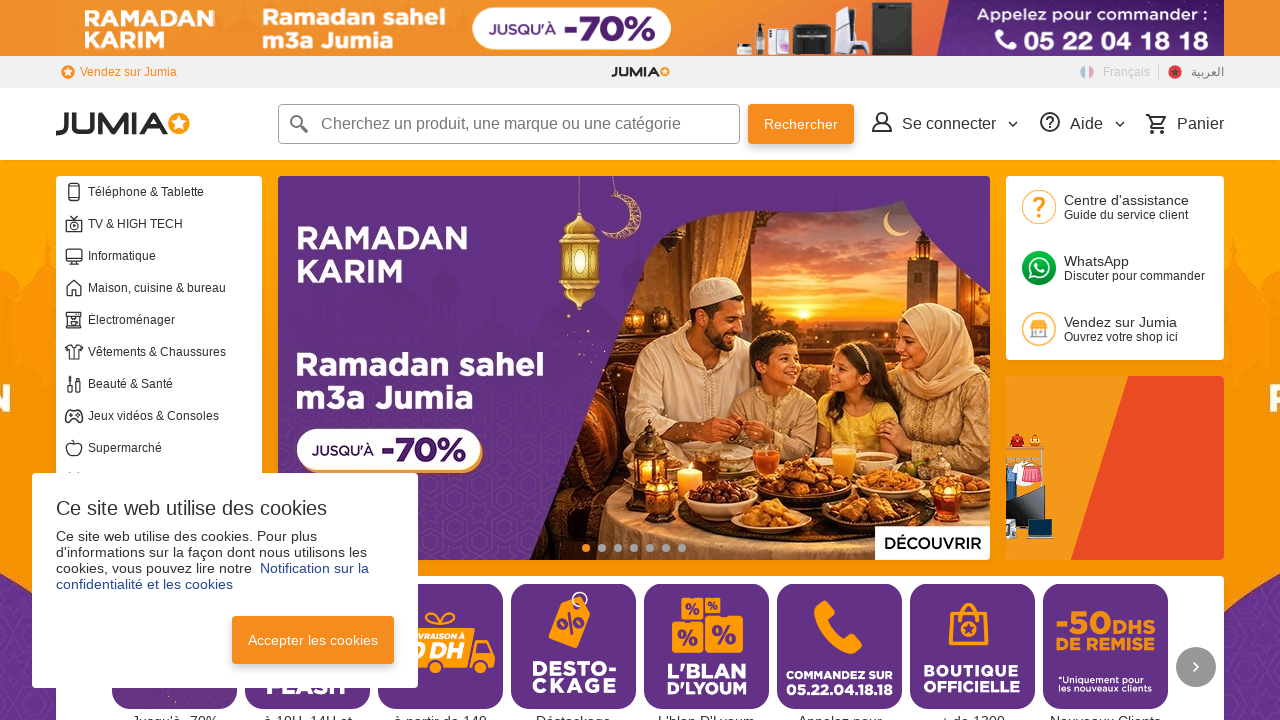

Search input field loaded on Jumia Morocco homepage
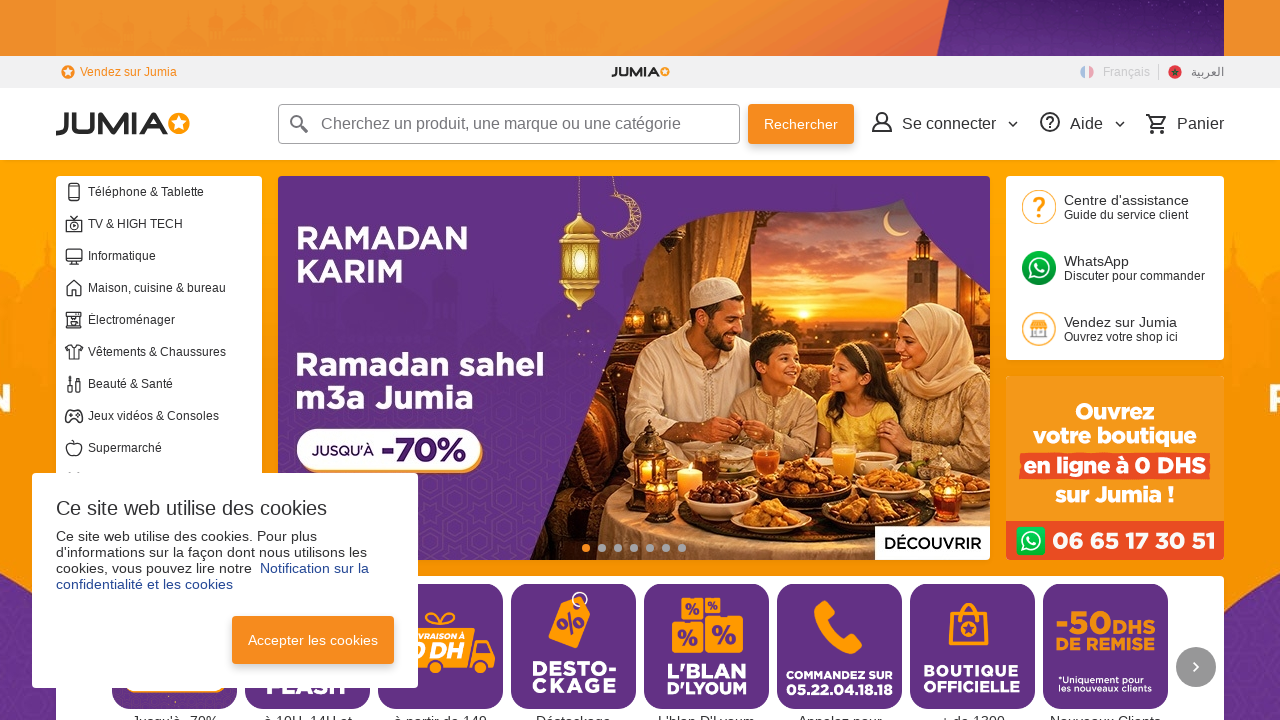

Entered 'iPhone 13' in the search field on #fi-q
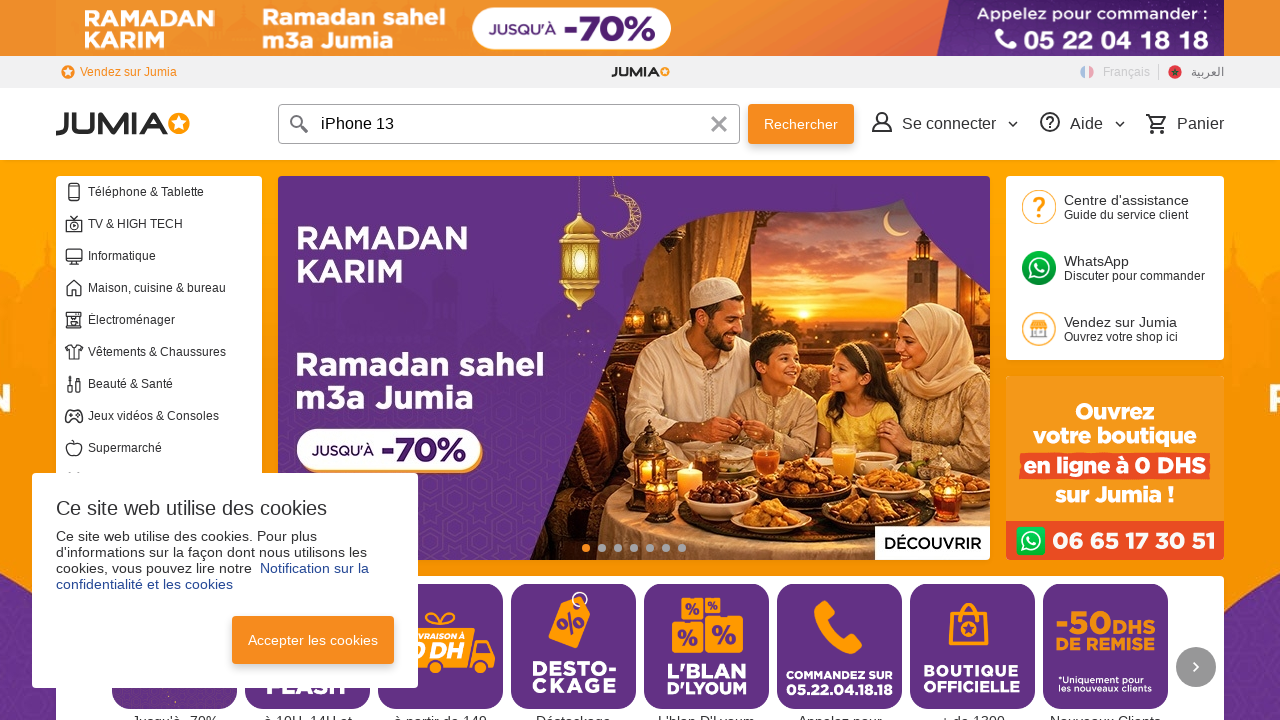

Clicked the search button to submit the query at (801, 124) on xpath=//*[@id='search']/button
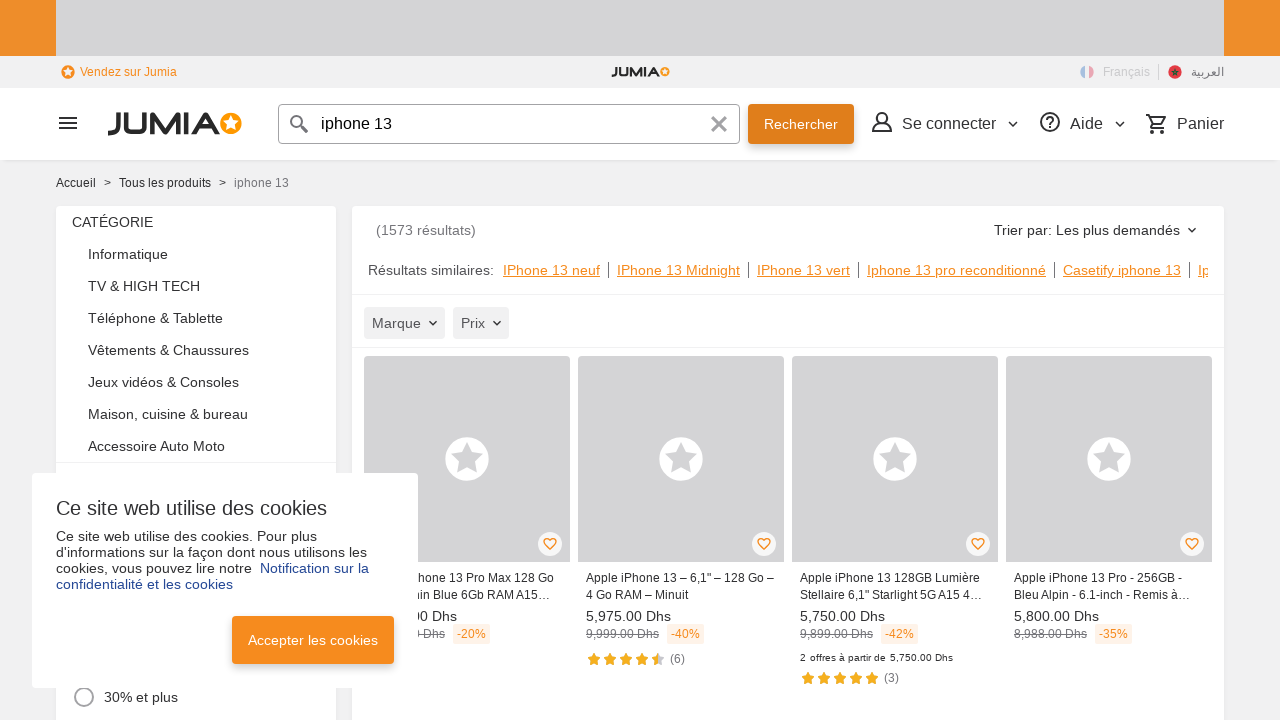

Search results for 'iPhone 13' loaded successfully
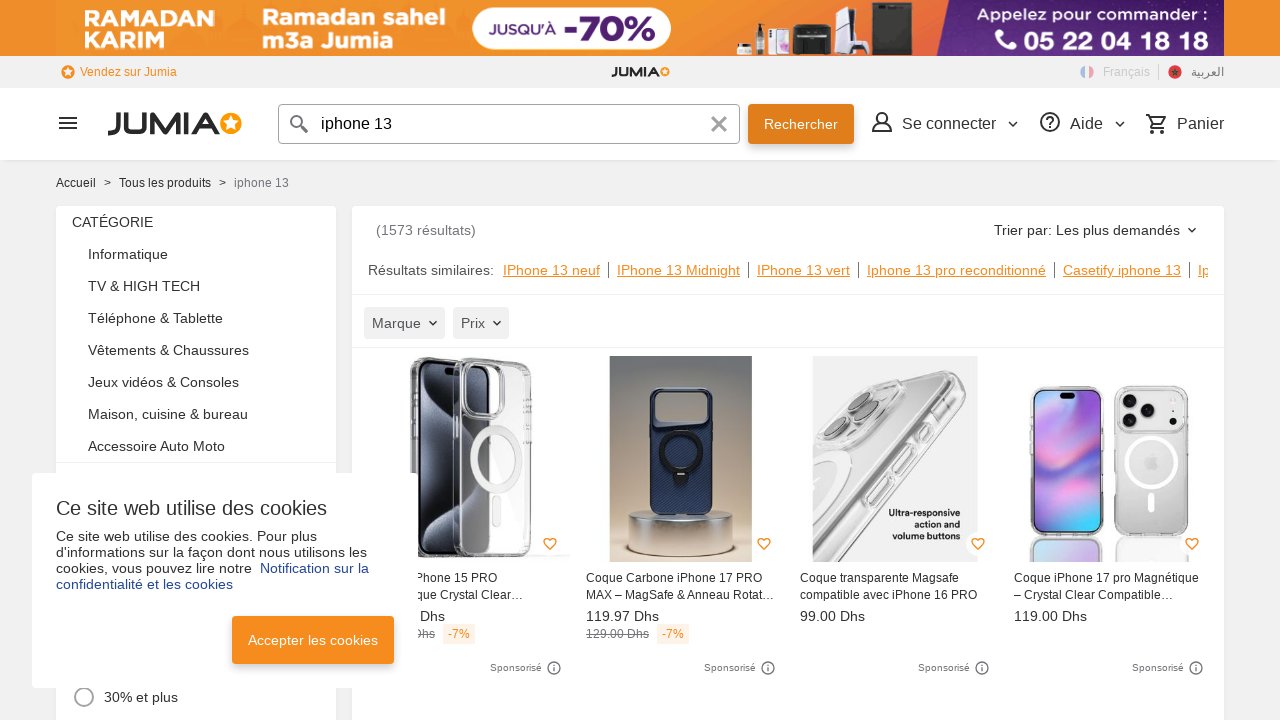

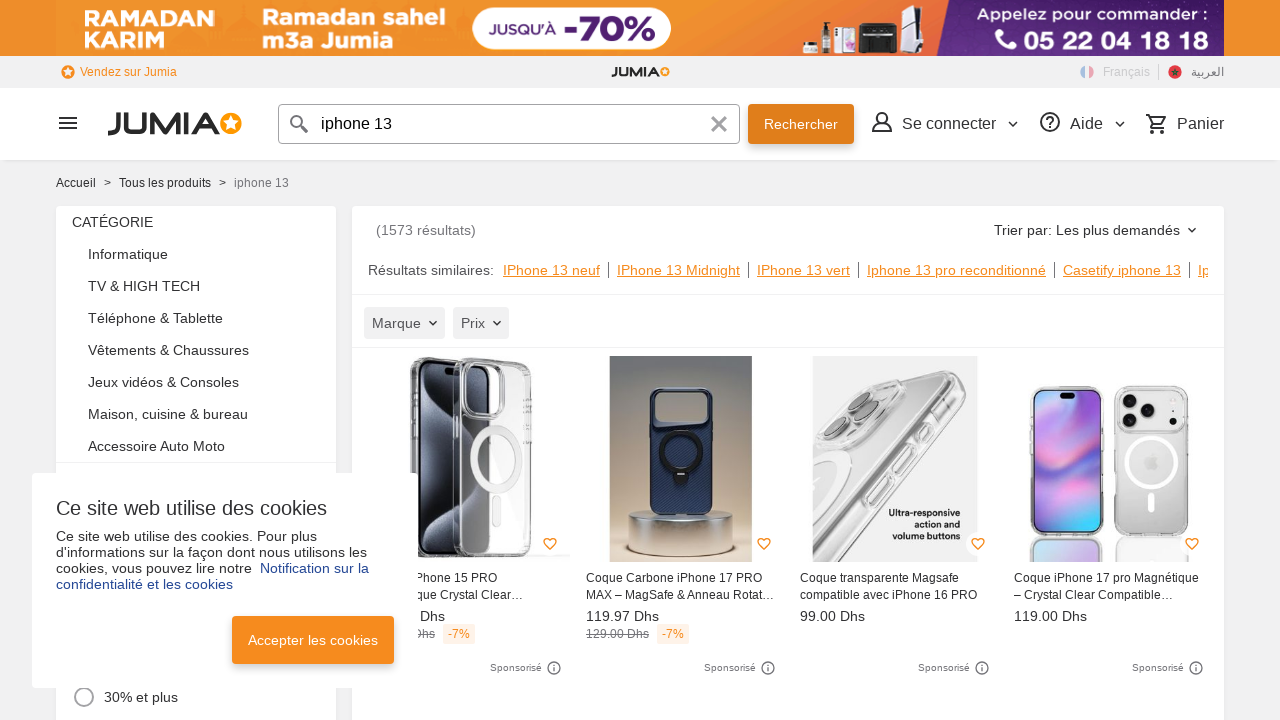